Tests right-click functionality on a button and verifies the success message appears

Starting URL: https://demoqa.com/buttons

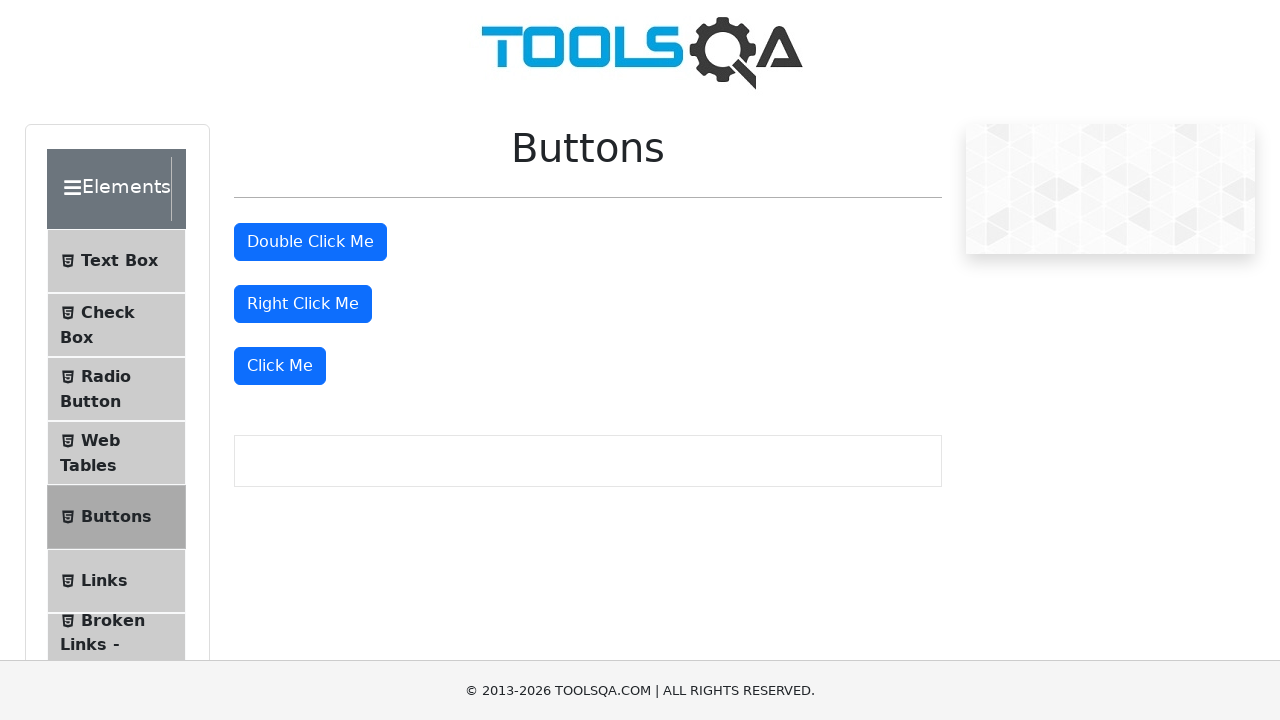

Right-clicked the right-click button at (303, 304) on #rightClickBtn
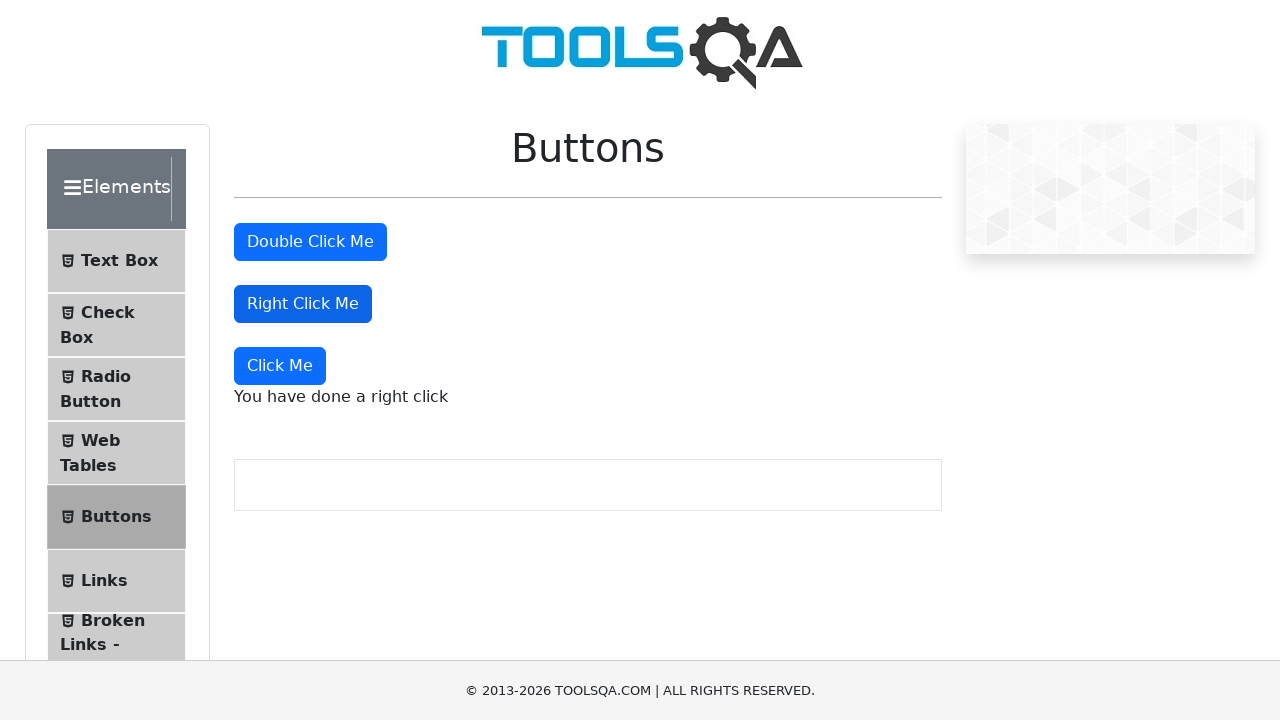

Right-click message element loaded
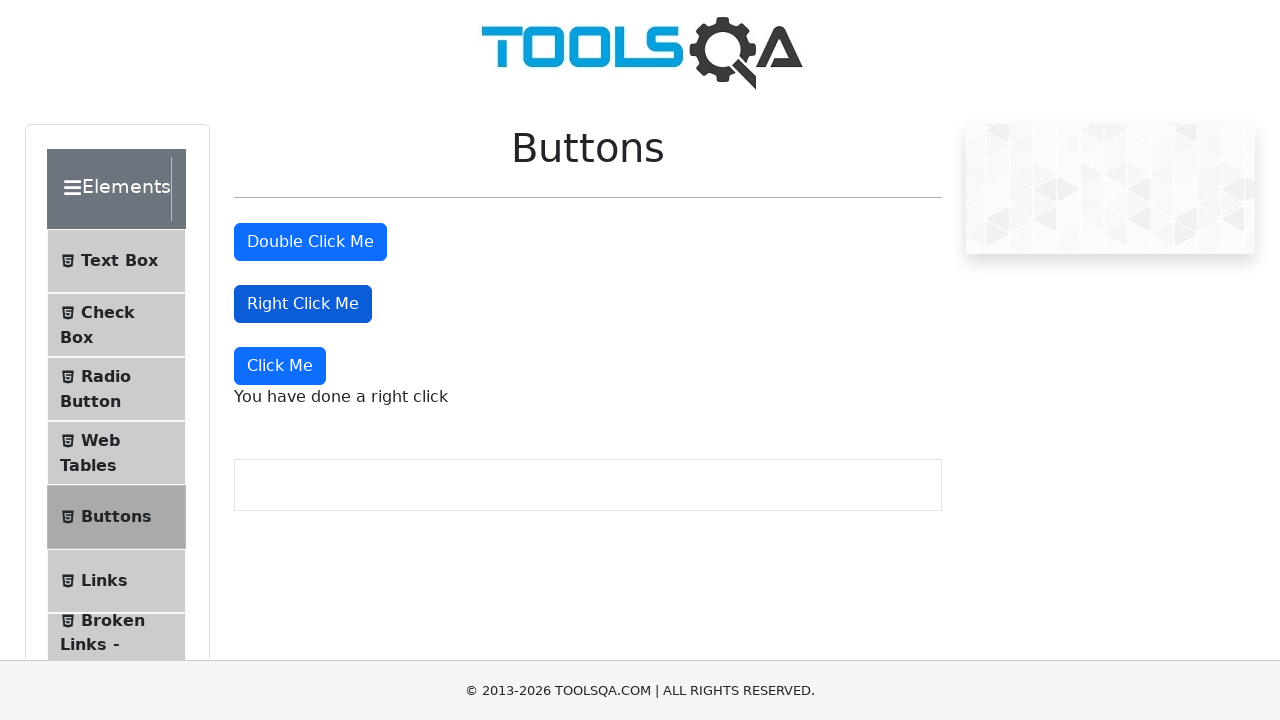

Located the right-click message element
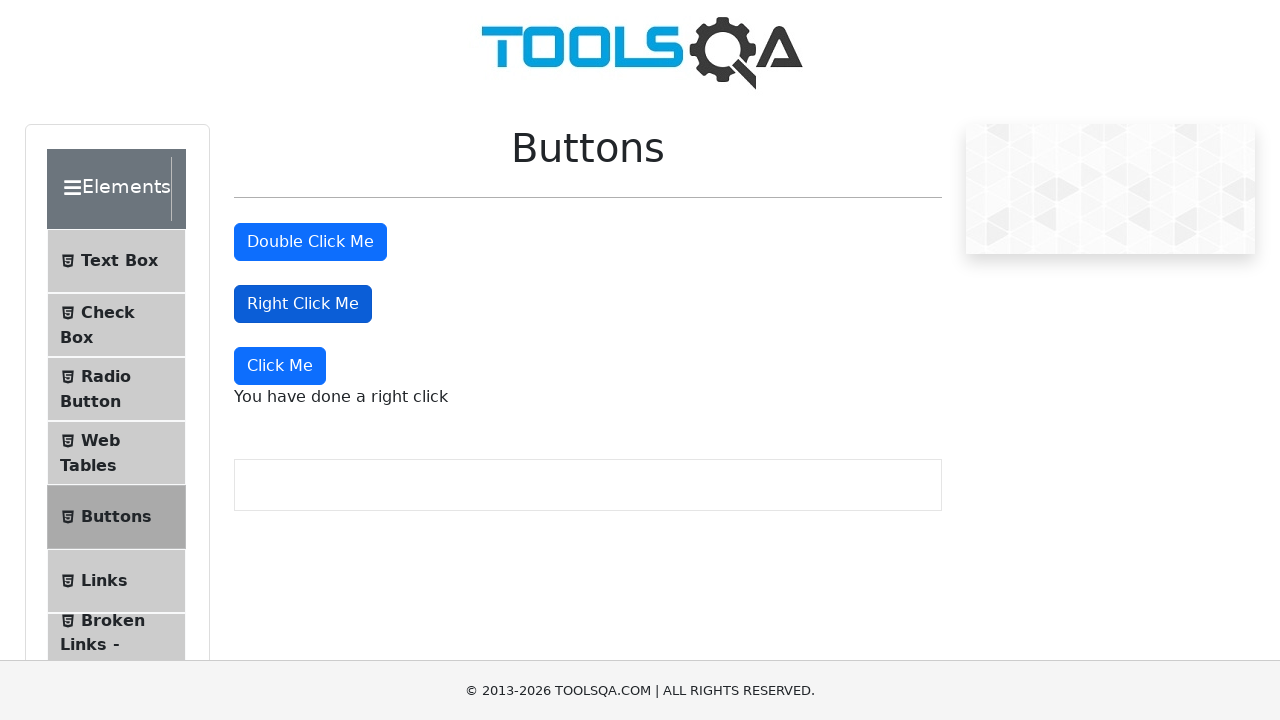

Verified success message 'You have done a right click' appears
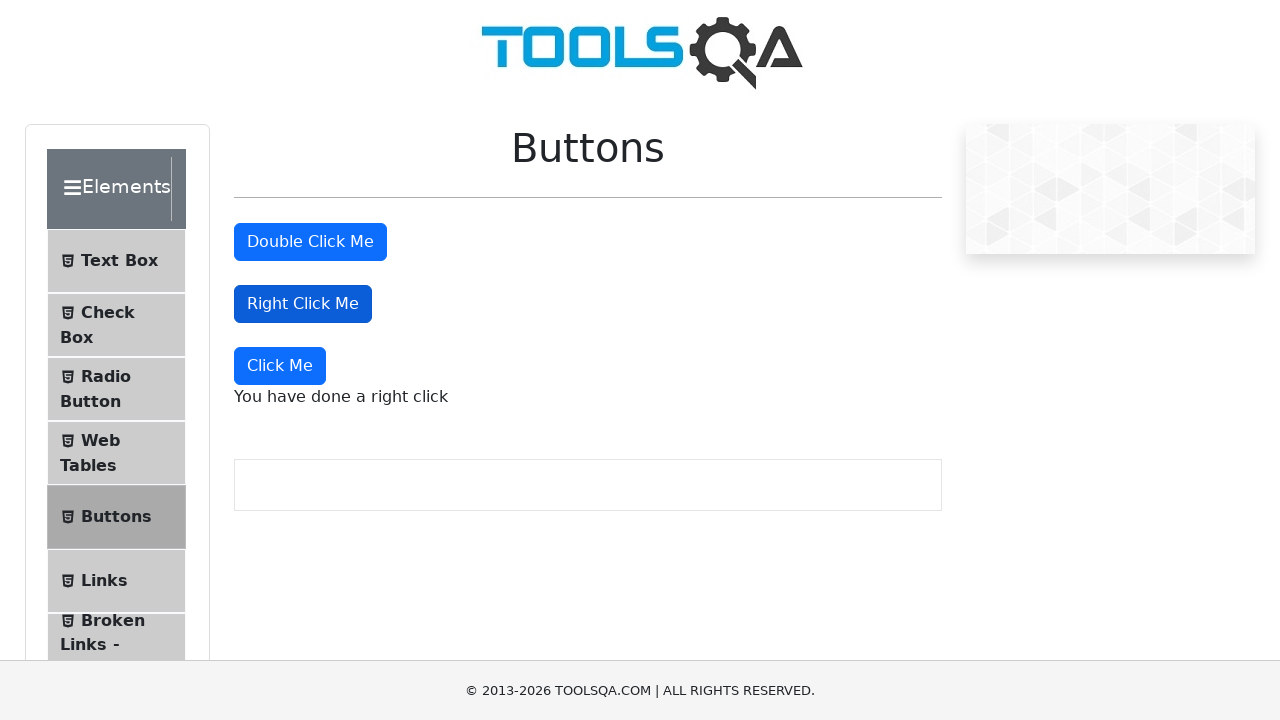

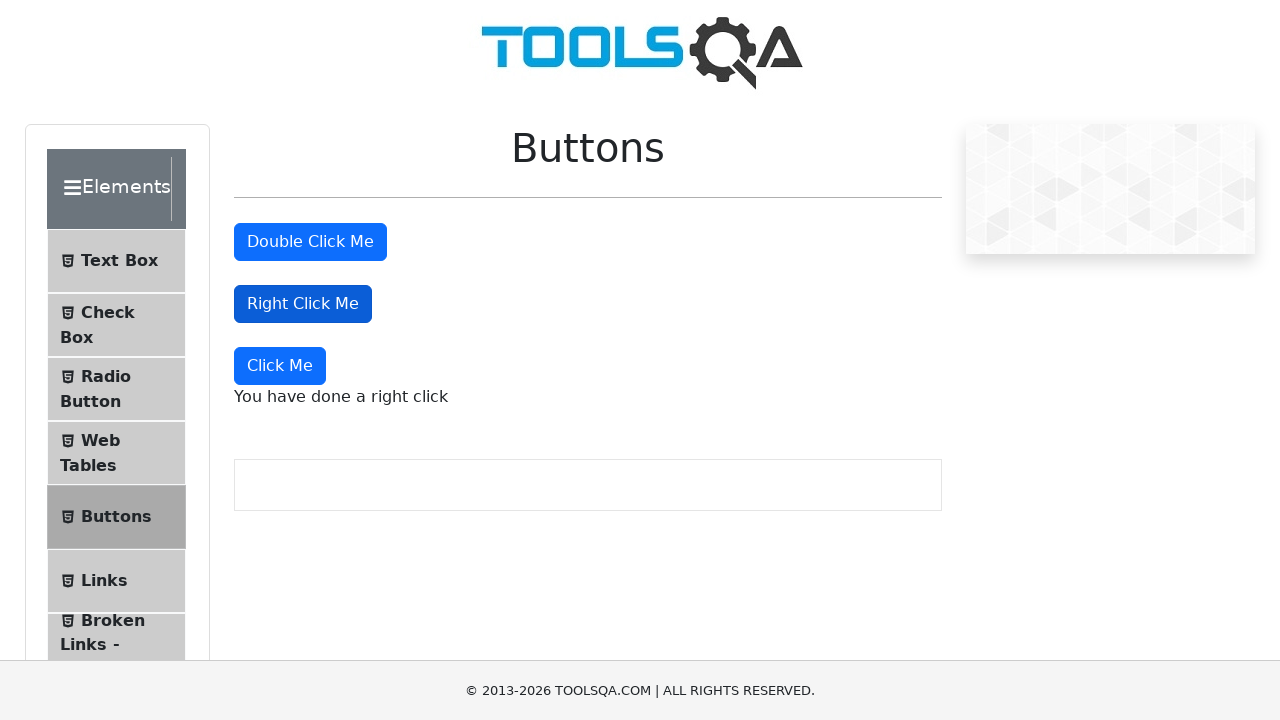